Tests the radio button functionality on DemoQA by selecting a radio button and verifying it is selected

Starting URL: https://demoqa.com/elements

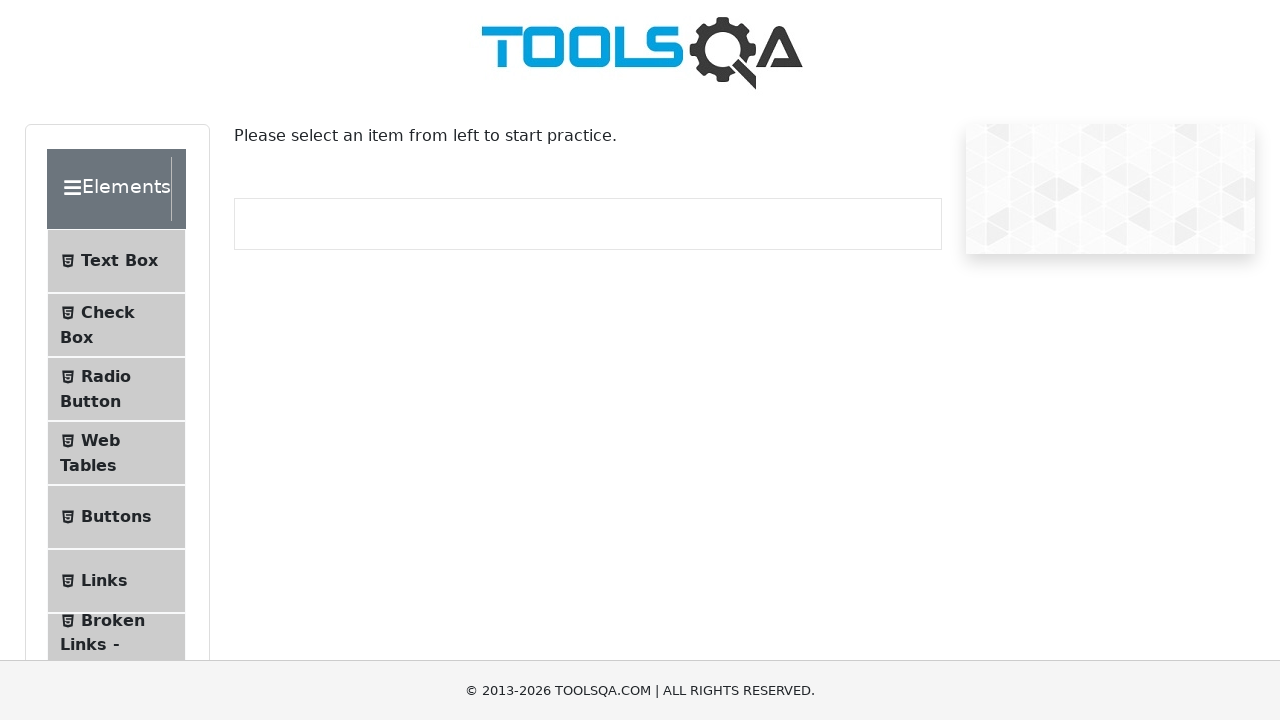

Clicked on Radio Button section in sidebar at (116, 389) on xpath=//*[@id='item-2']
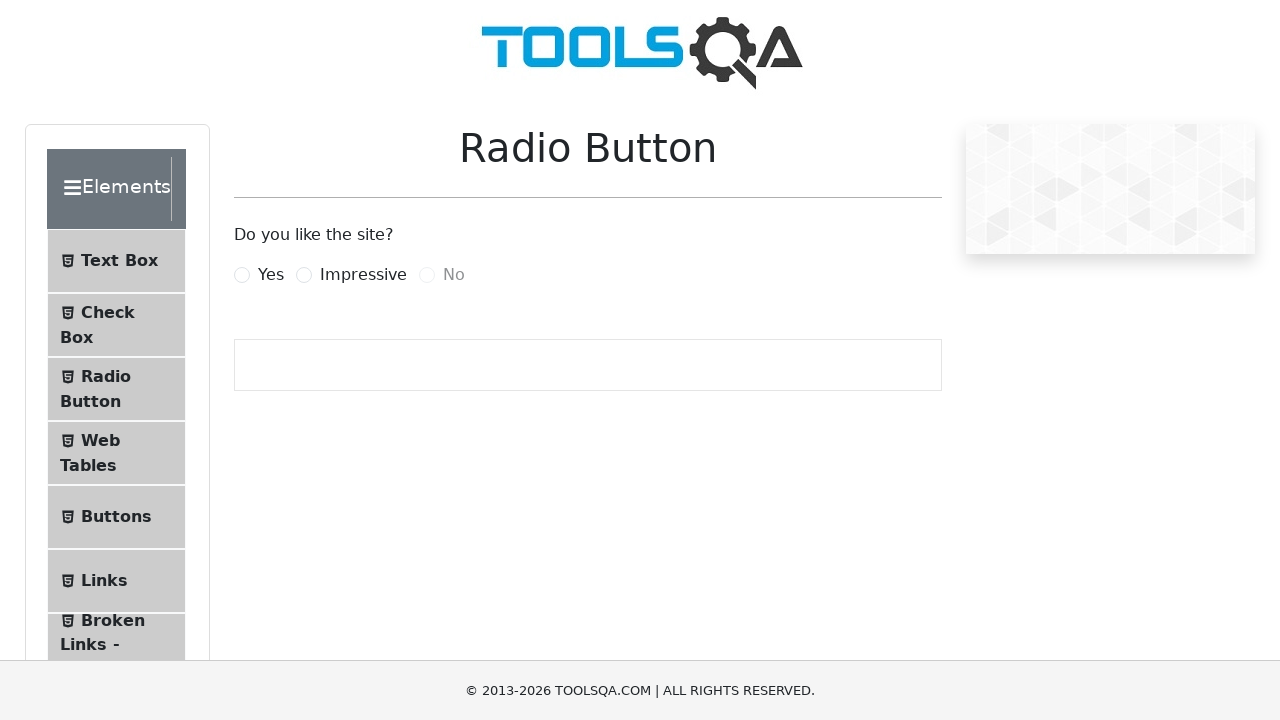

Located the 'Yes' radio button label
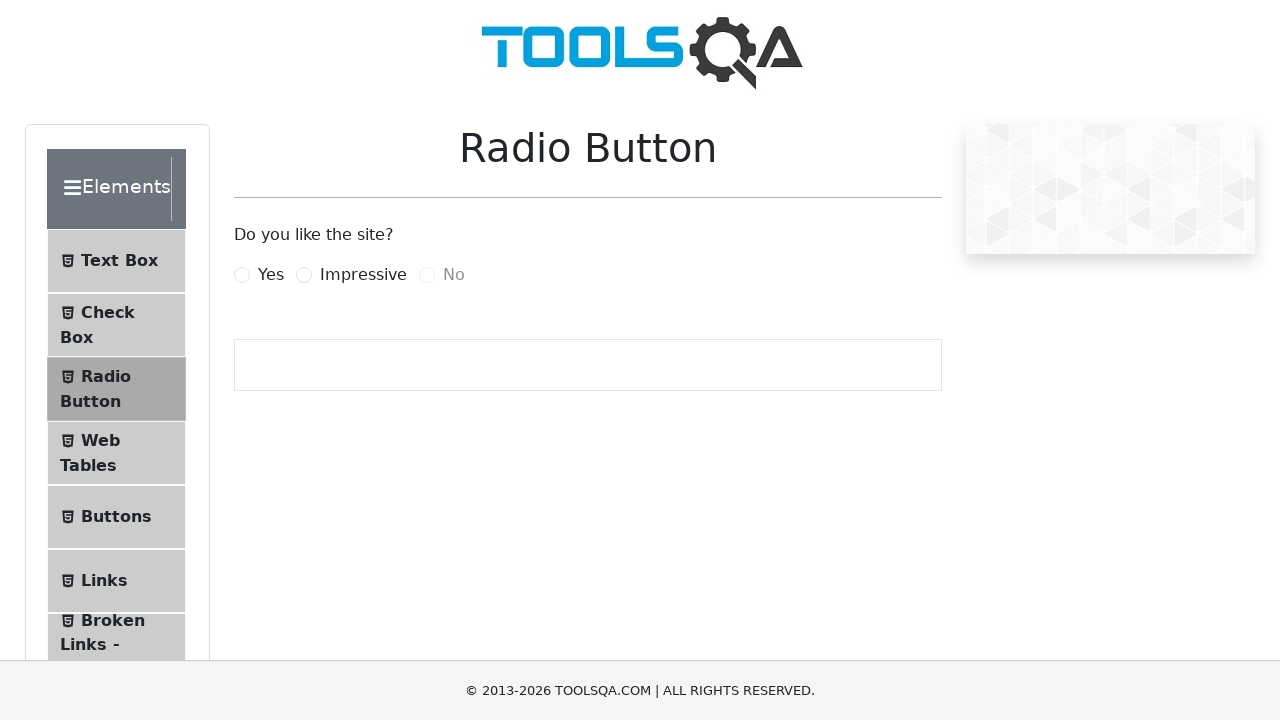

Scrolled 'Yes' radio button into view if needed
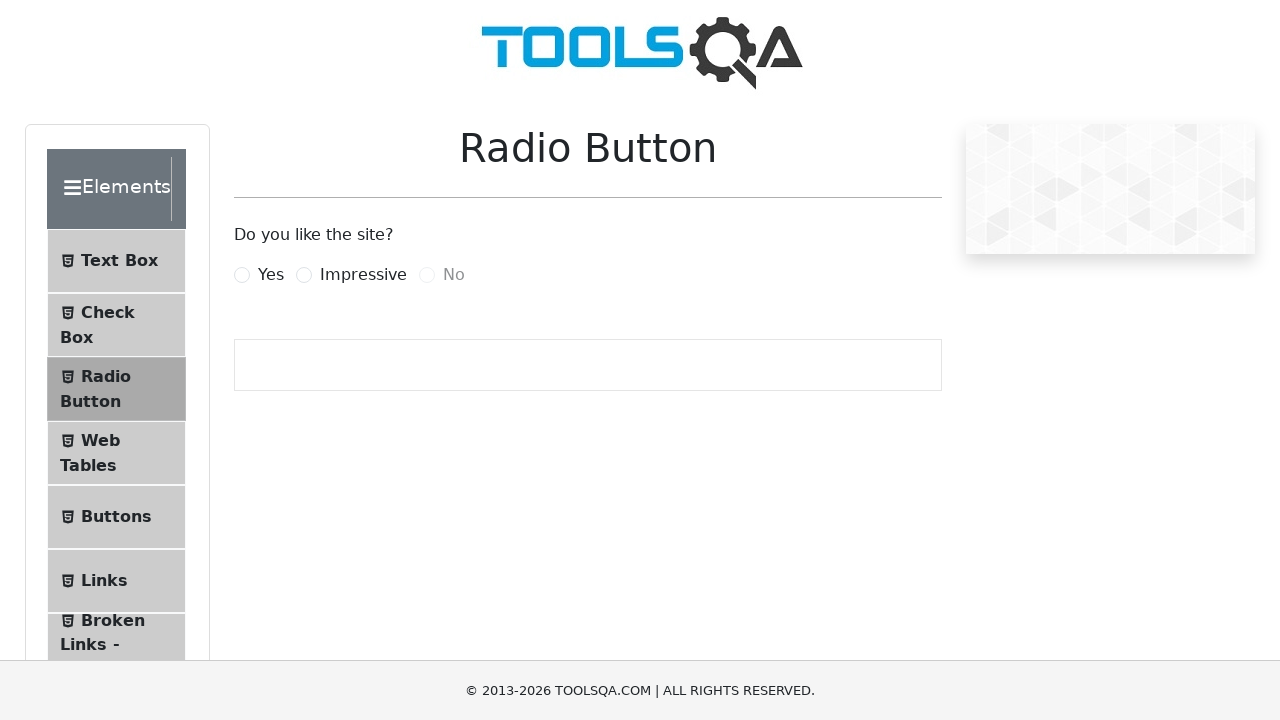

Clicked on the 'Yes' radio button label at (271, 275) on xpath=//label[contains(text(),'Yes')]
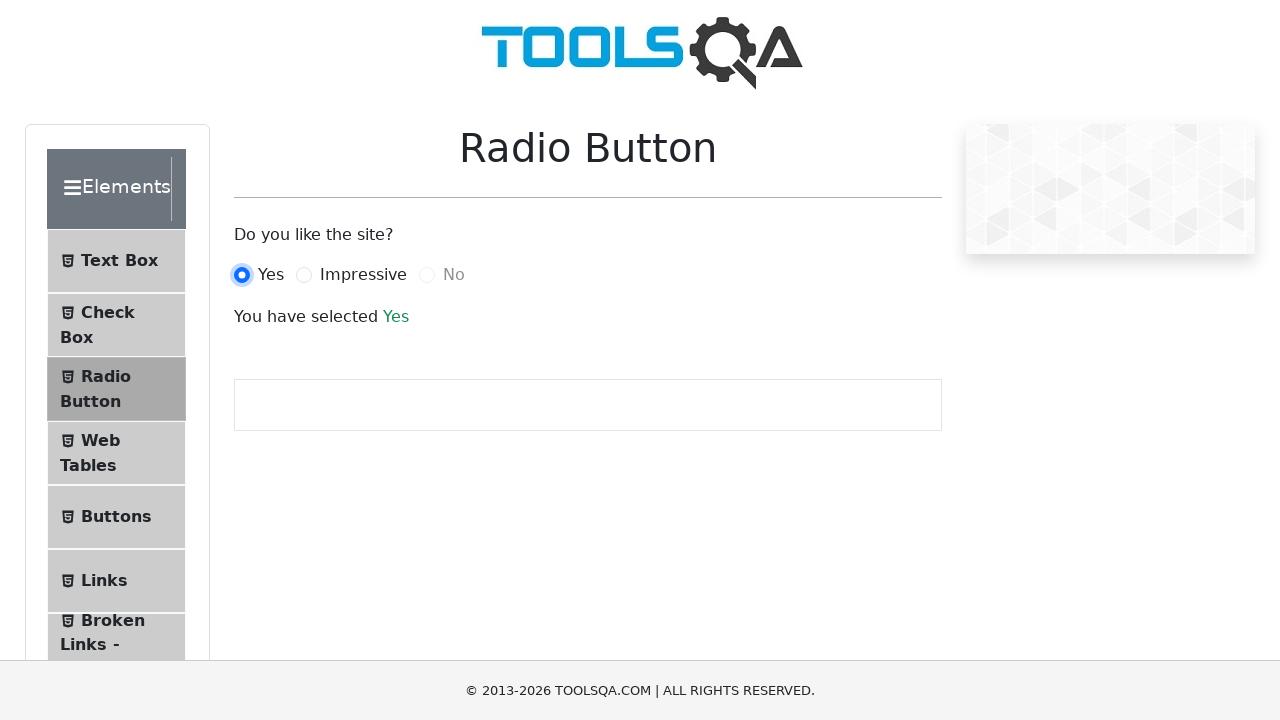

Located the 'Yes' radio button input element
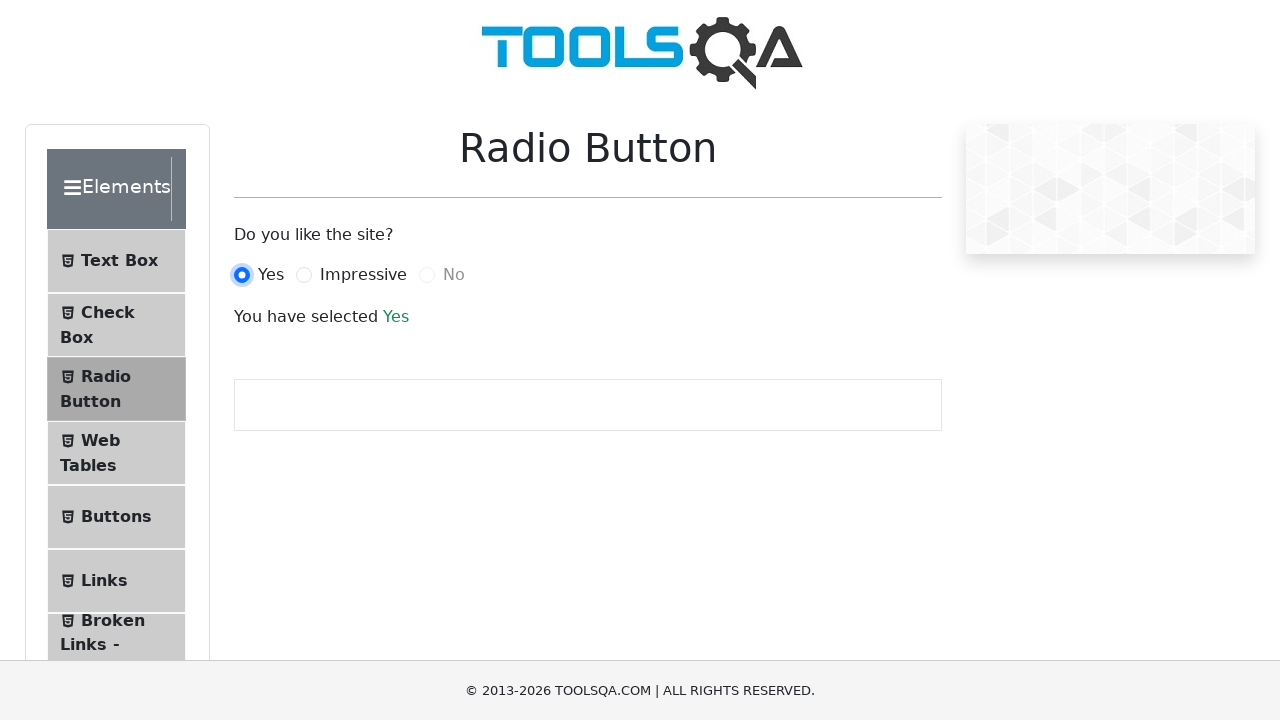

Verified that the 'Yes' radio button is selected
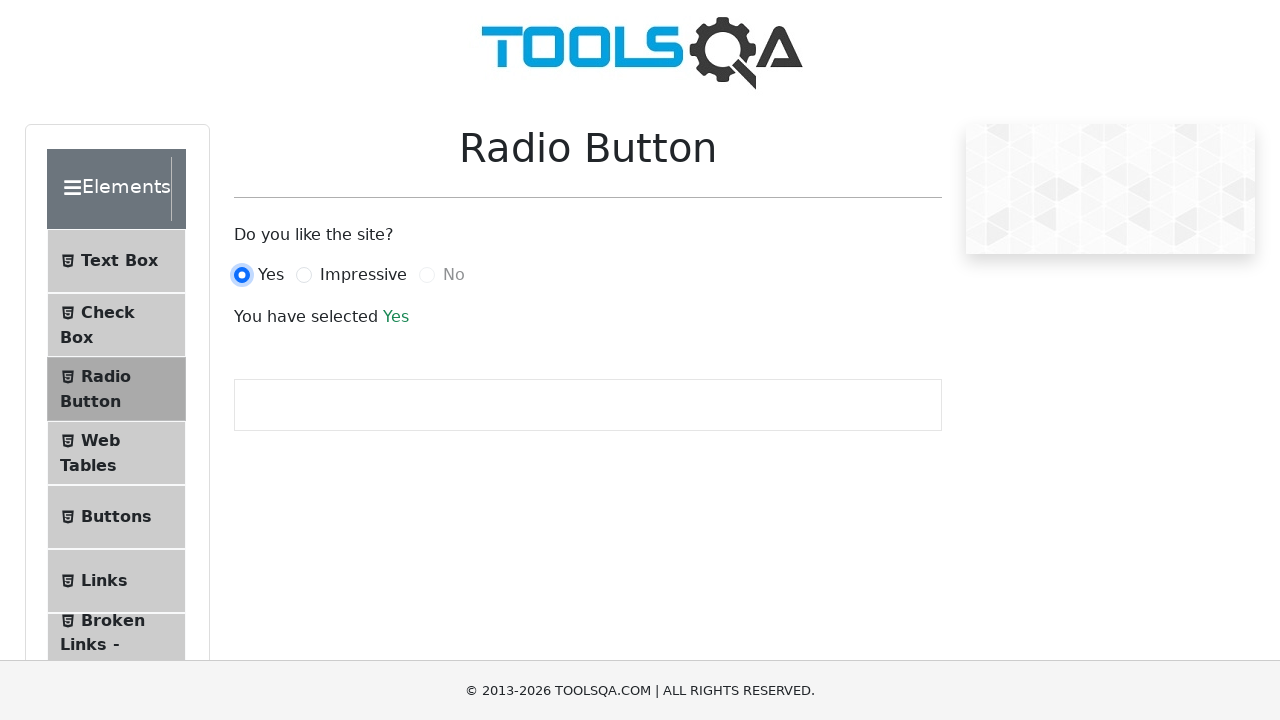

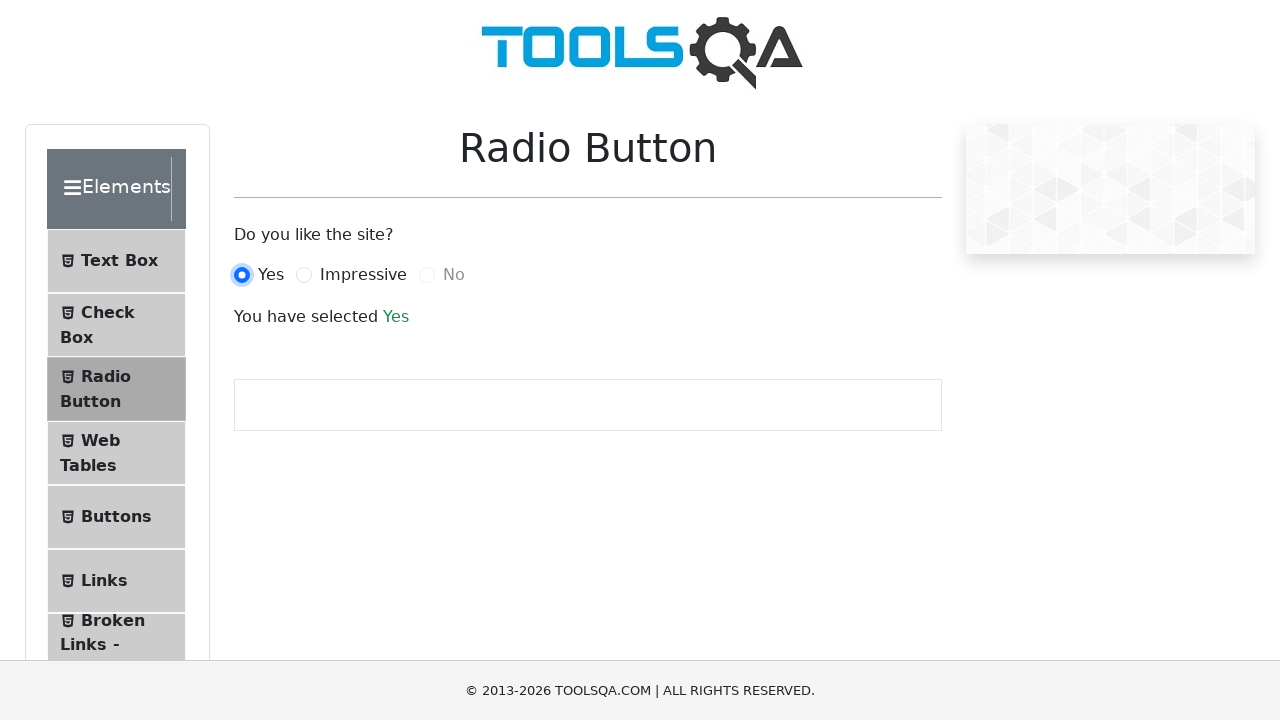